Tests dismissing a JavaScript alert dialog by clicking a button that triggers an alert and then dismissing it

Starting URL: https://the-internet.herokuapp.com/javascript_alerts

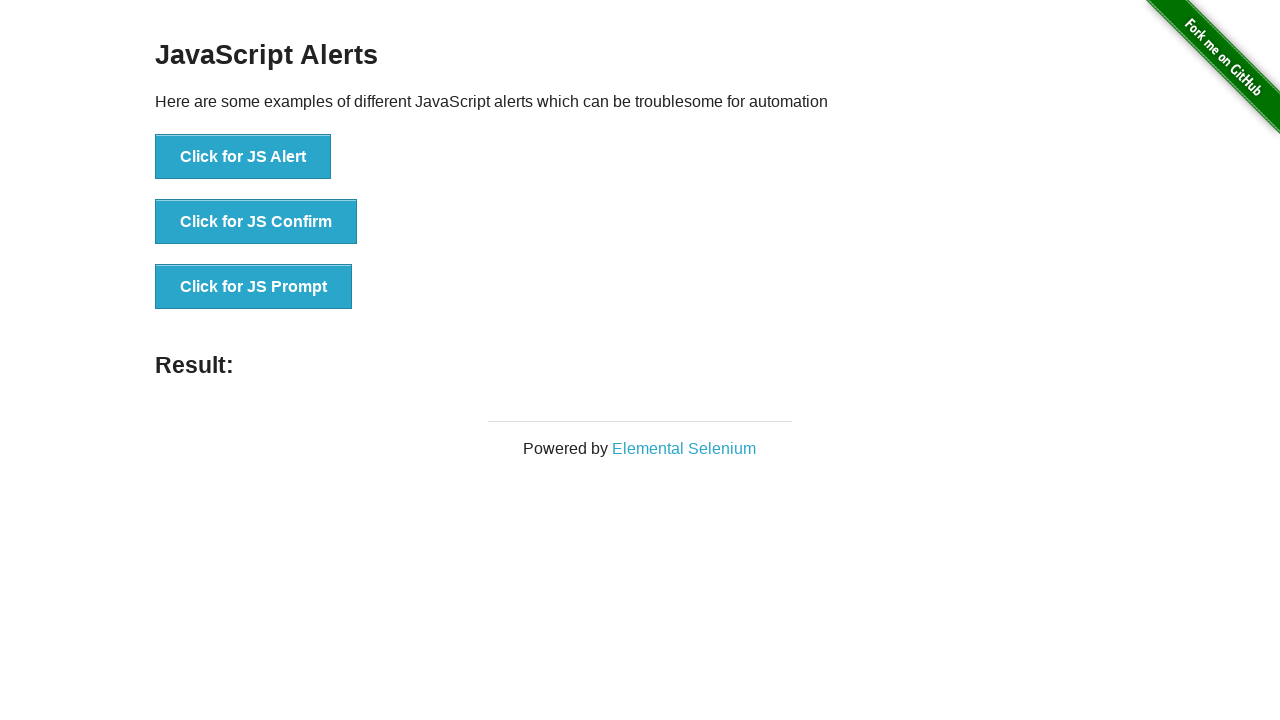

Clicked button to trigger JavaScript alert at (243, 157) on button[onclick='jsAlert()']
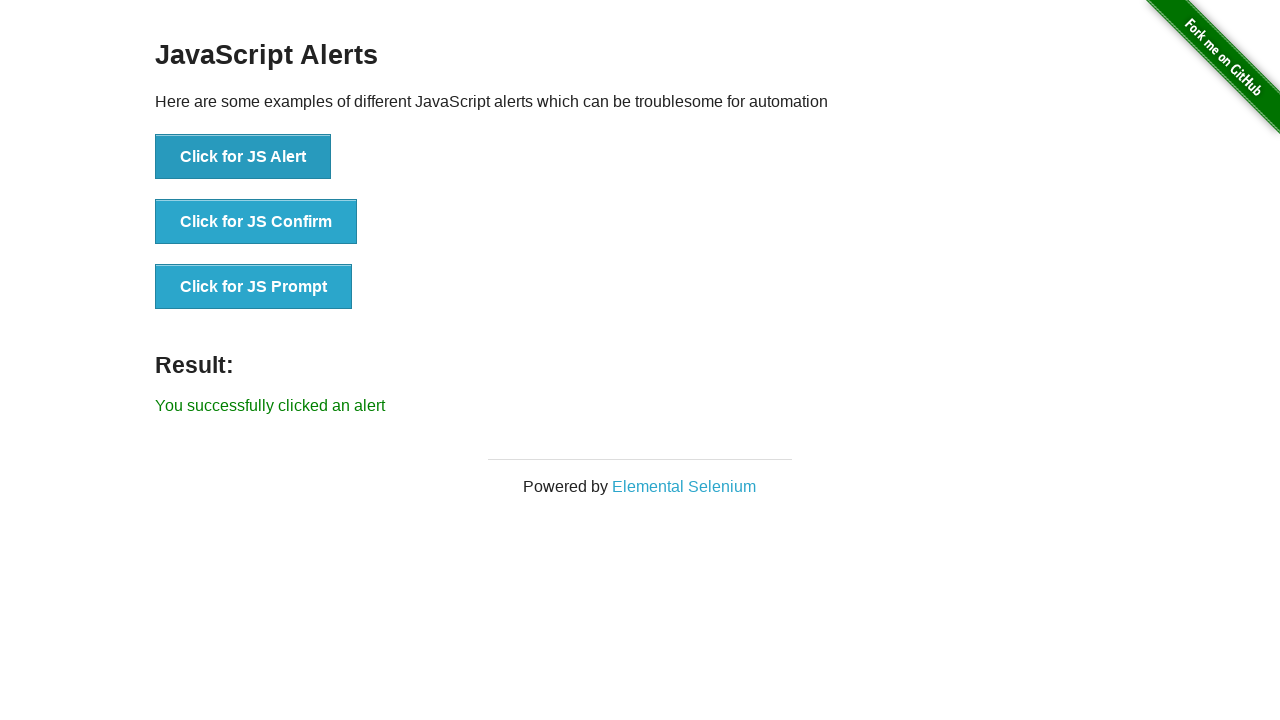

Set up dialog handler to dismiss alerts
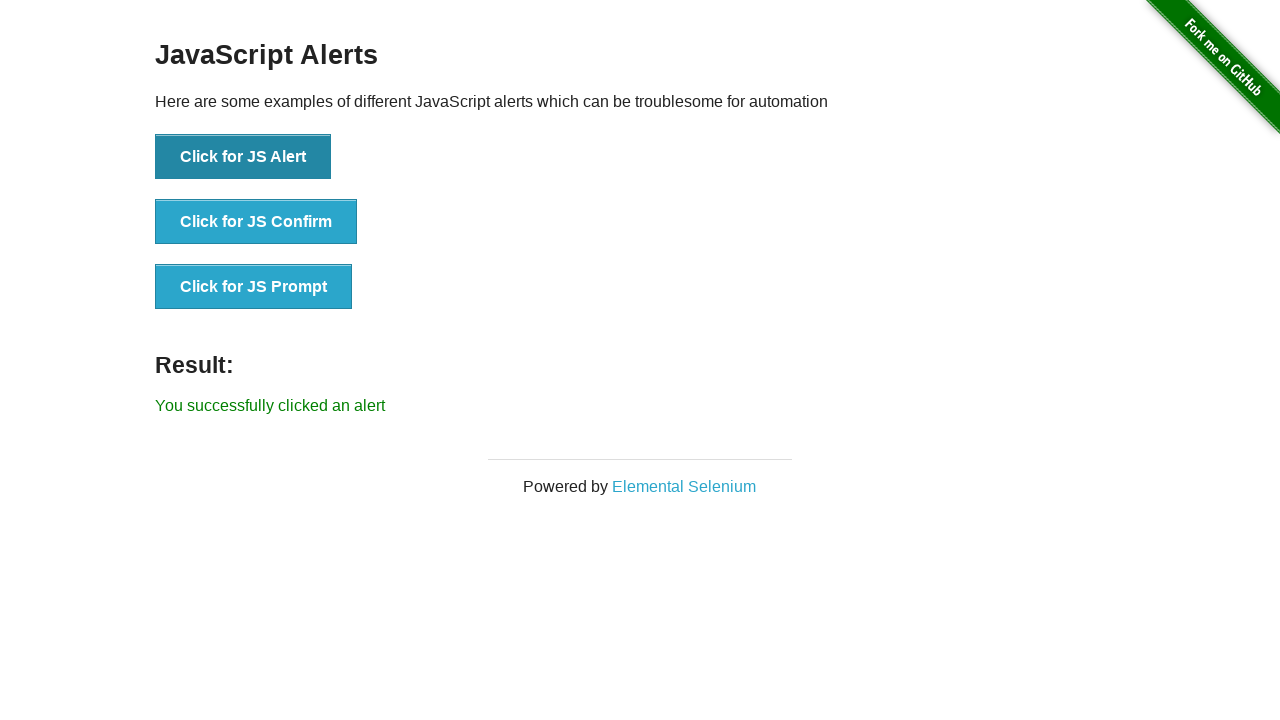

Clicked button to trigger alert and dismissed it via dialog handler at (243, 157) on button[onclick='jsAlert()']
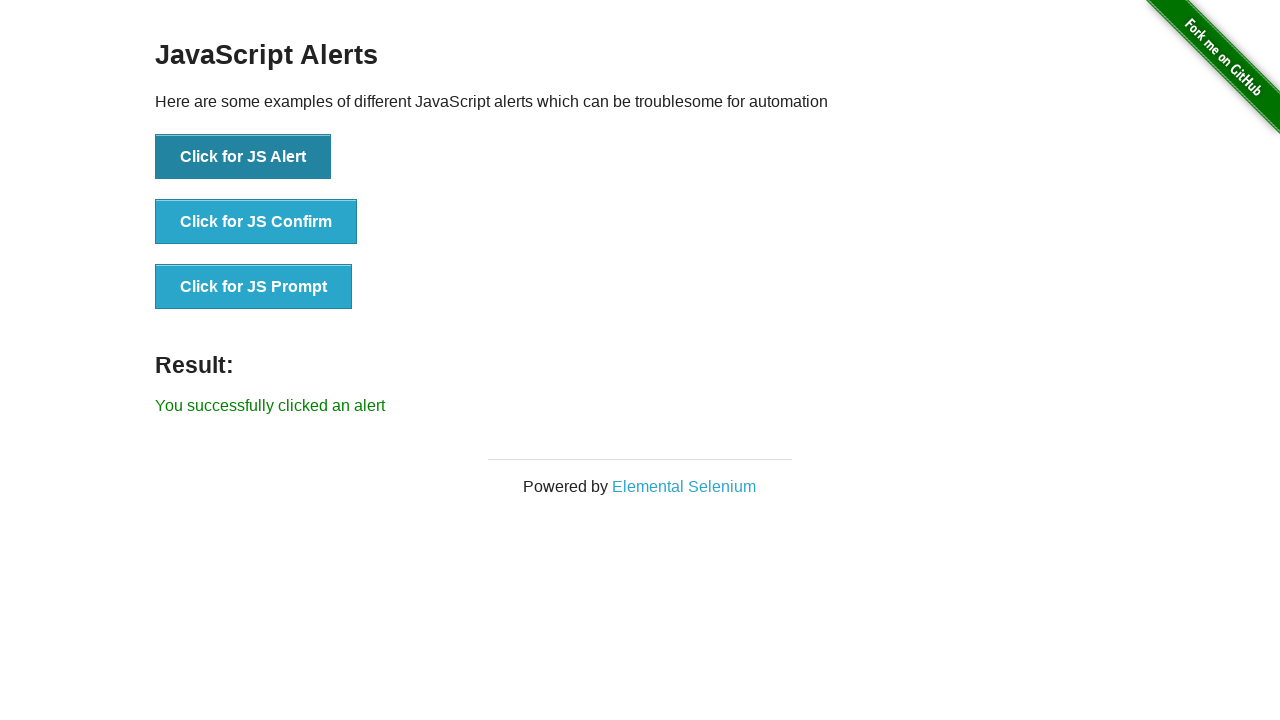

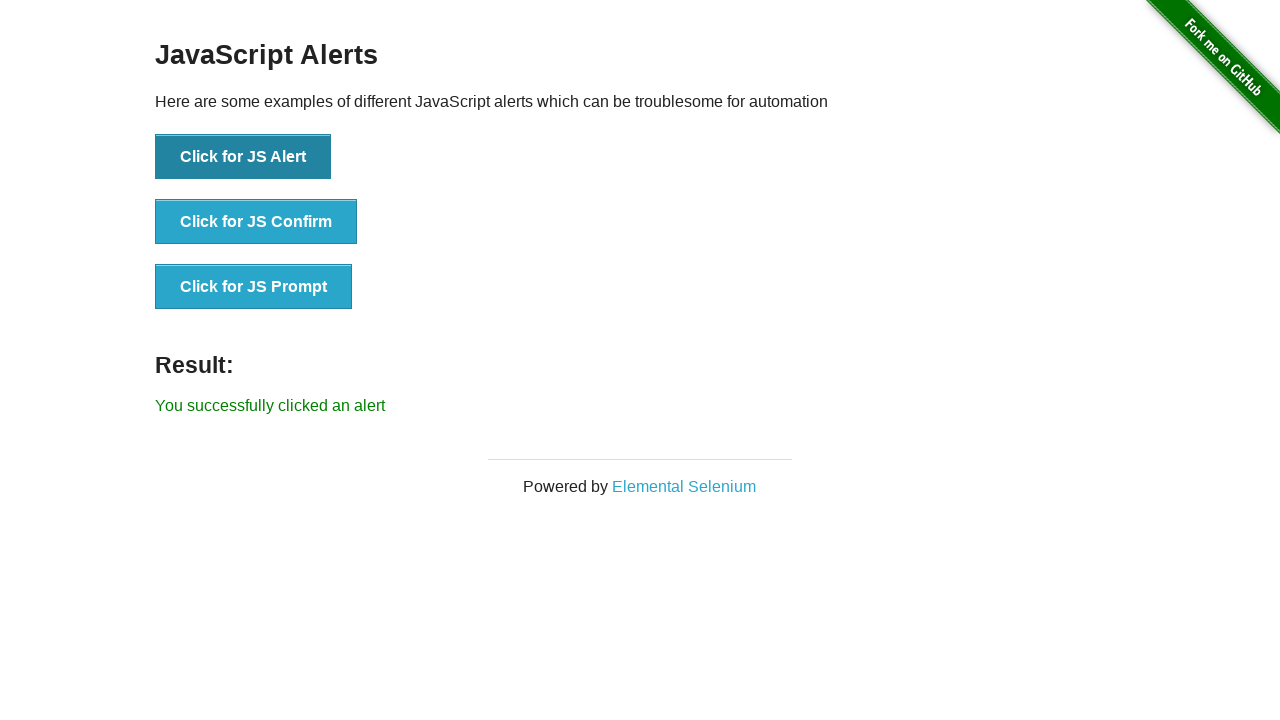